Tests clicking the "Create account" button on the Gmail login page

Starting URL: https://gmail.com

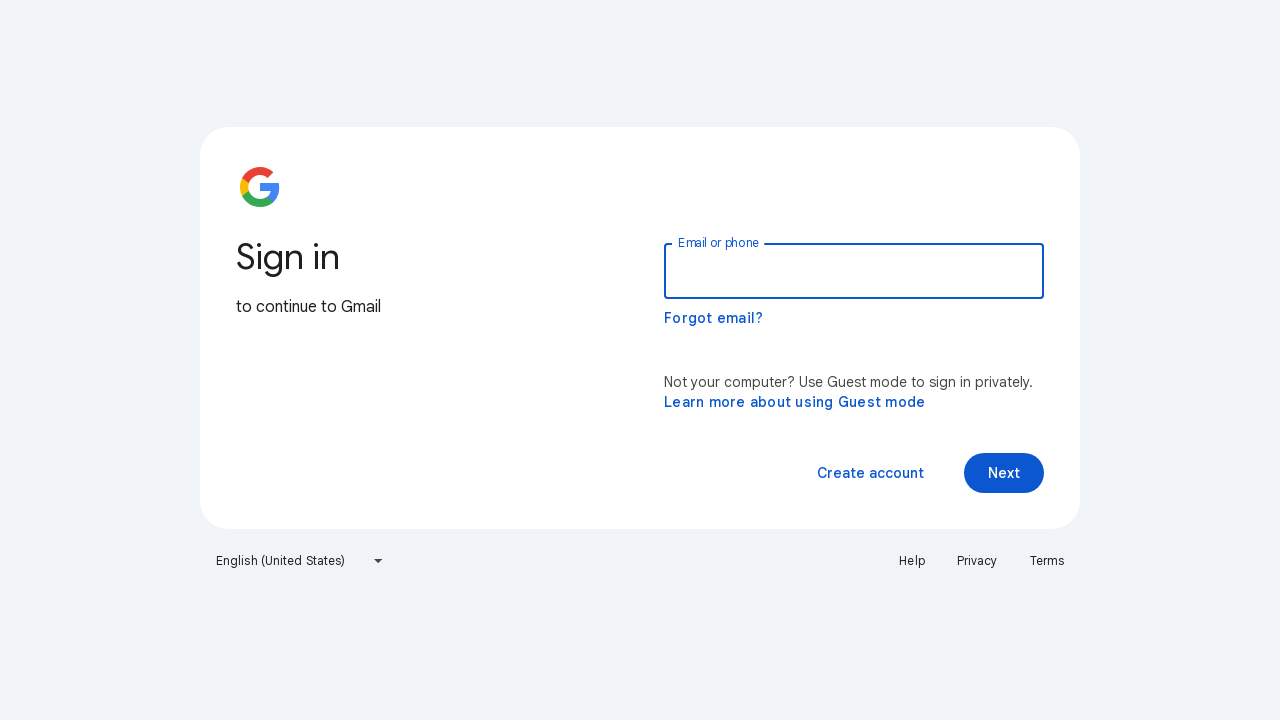

Gmail login page loaded (DOM content ready)
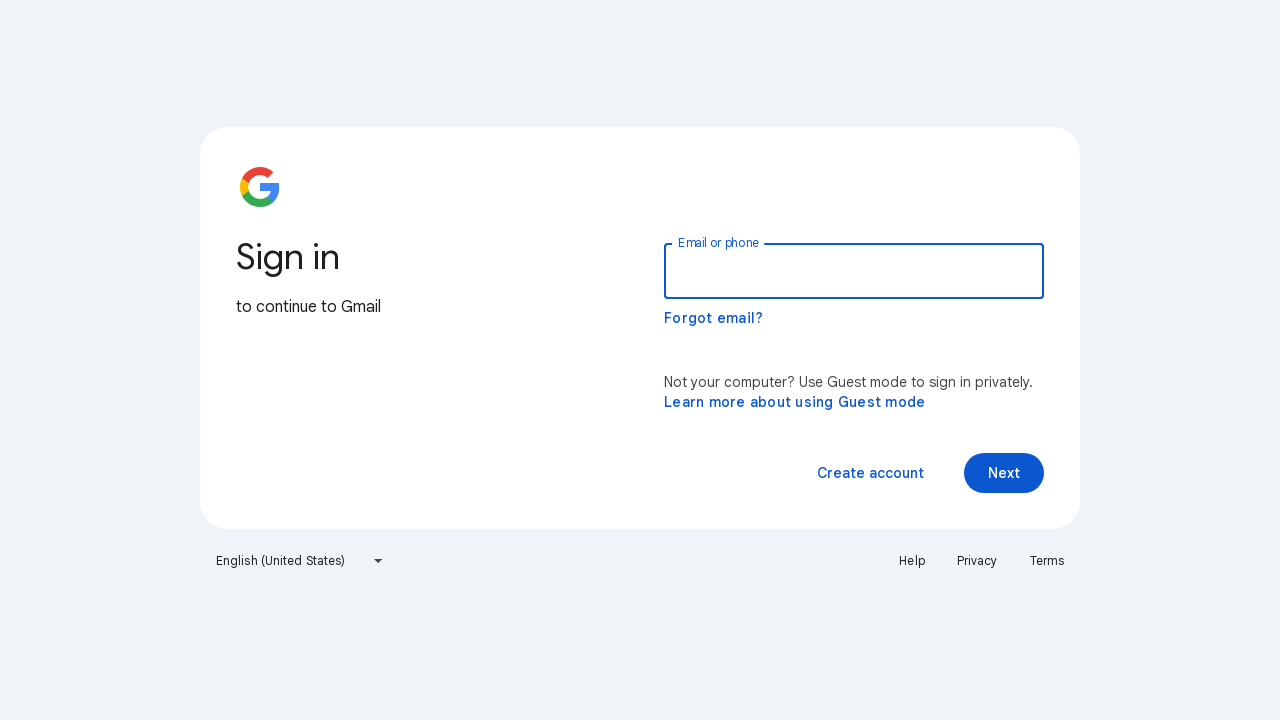

Clicked 'Create account' button on Gmail login page at (870, 473) on xpath=//*[text()='Create account']
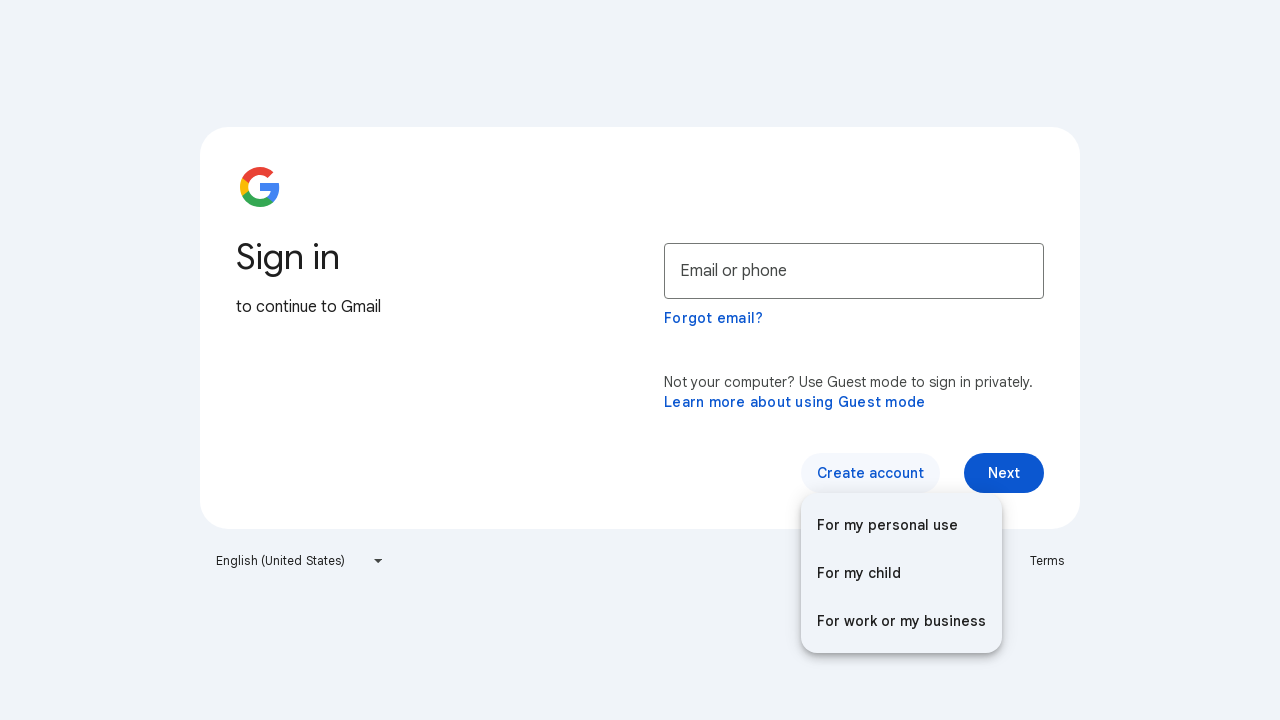

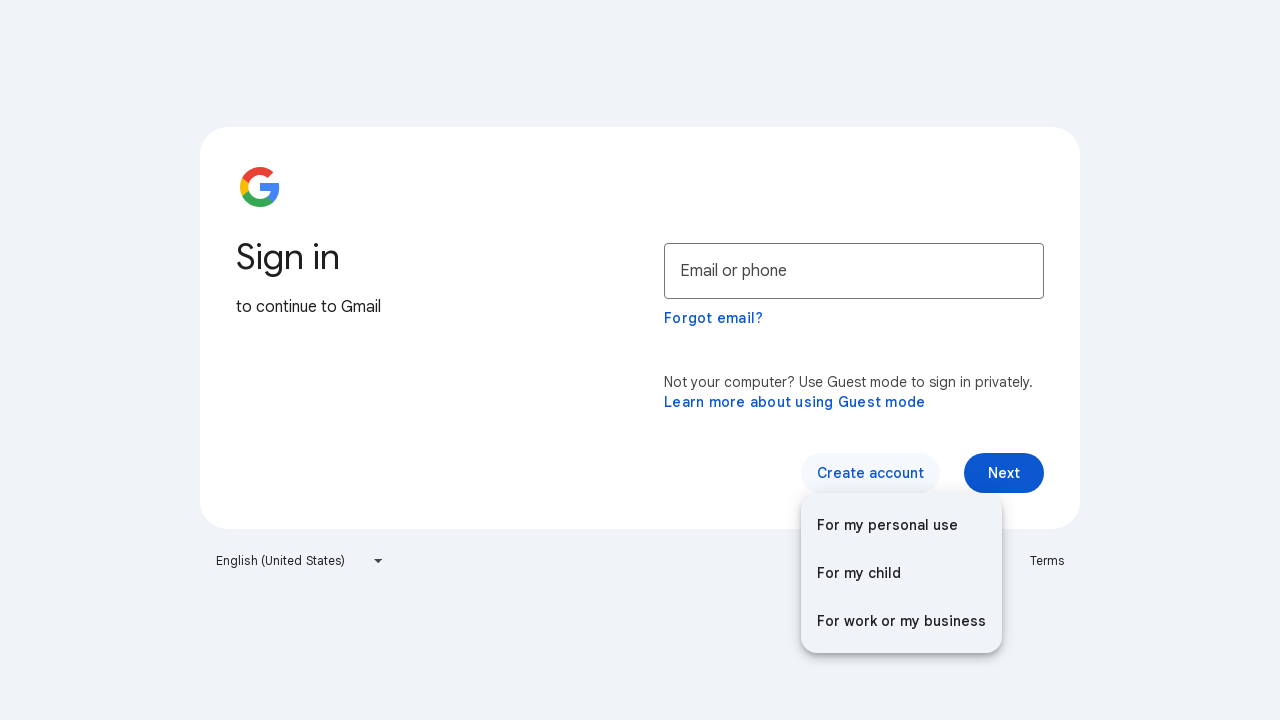